Validates the page title and URL, then navigates to the Elements section and clicks on the first item

Starting URL: https://demoqa.com/

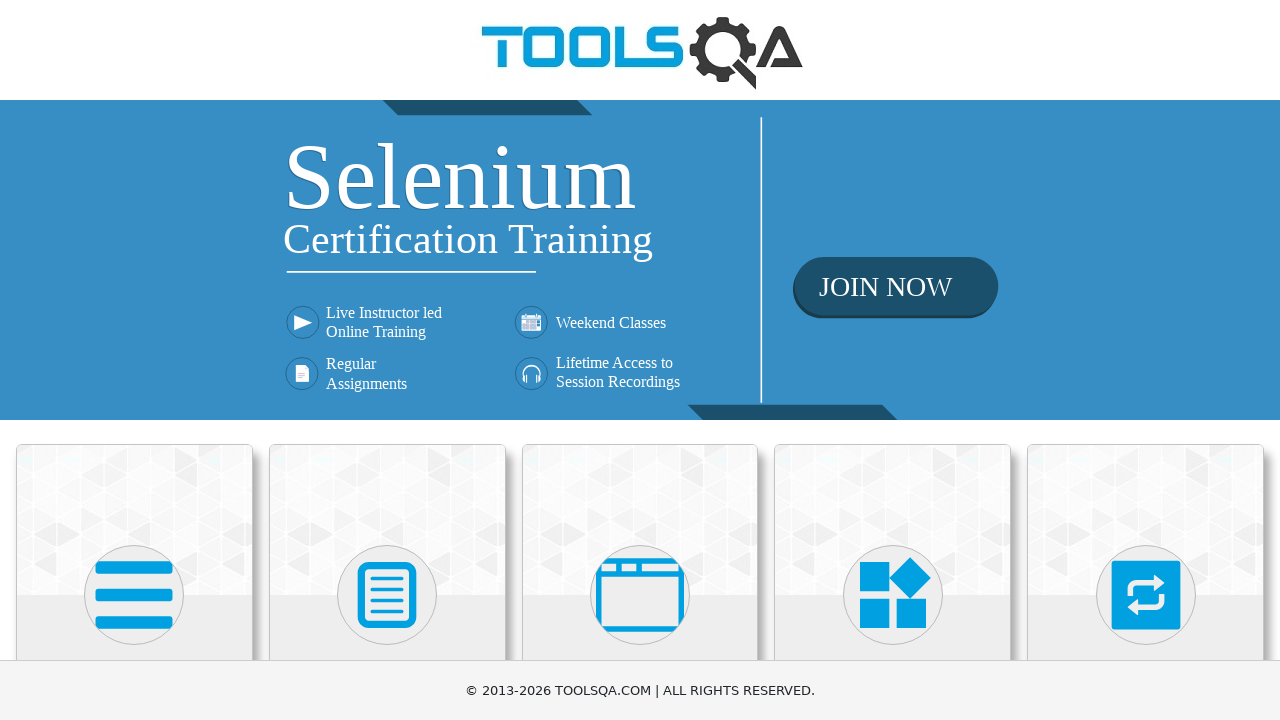

Clicked on Elements card at (134, 360) on (//h5)[1]
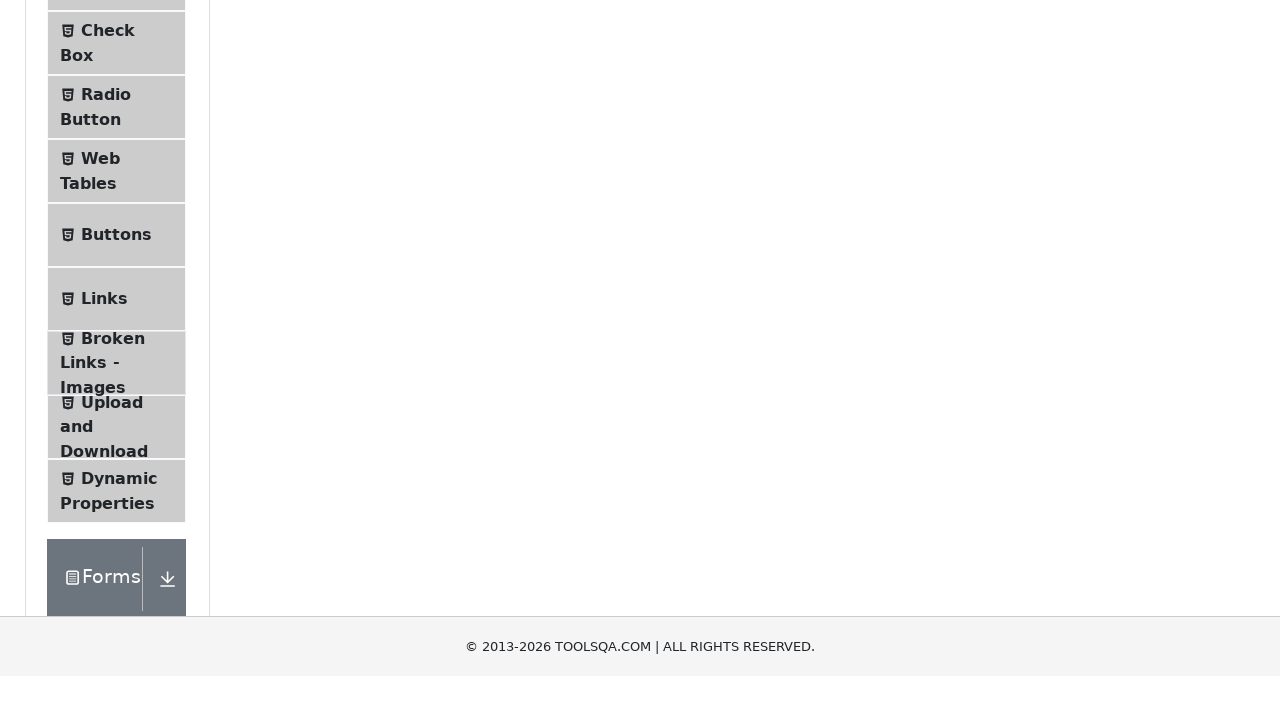

Waited for navigation to complete
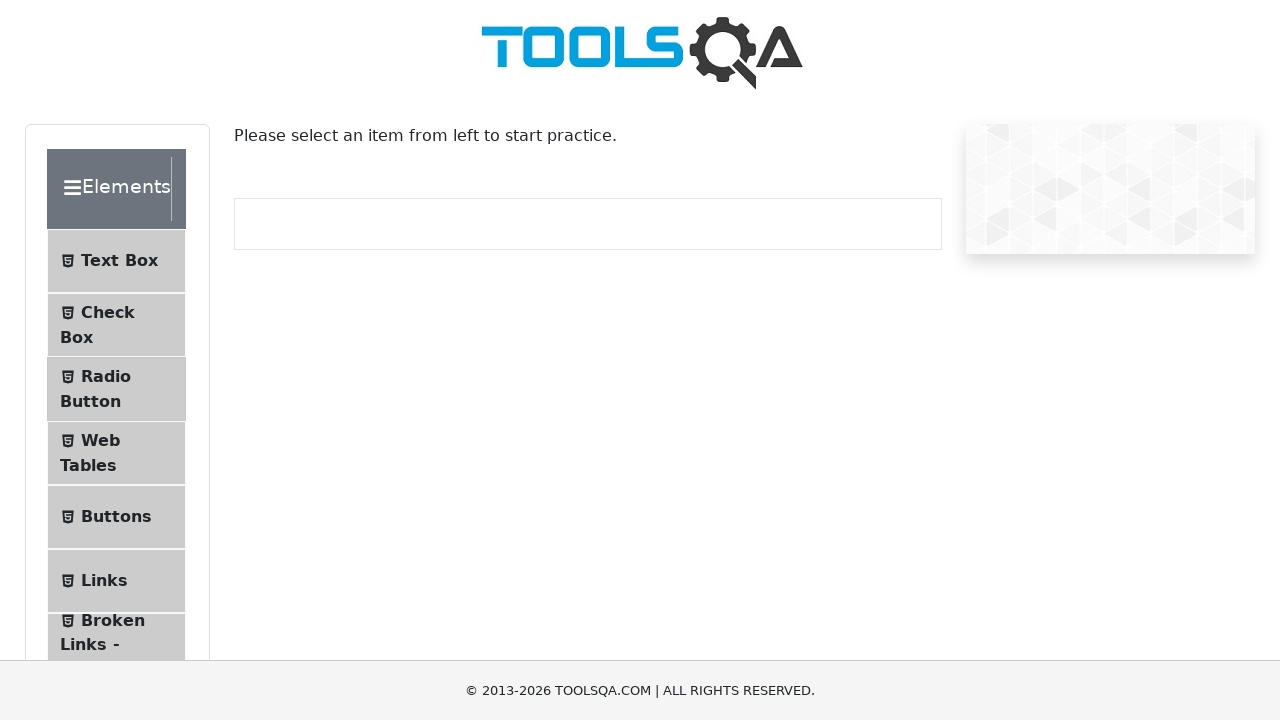

Clicked on first item (Text Box) at (116, 261) on (//li[@id='item-0'])[1]
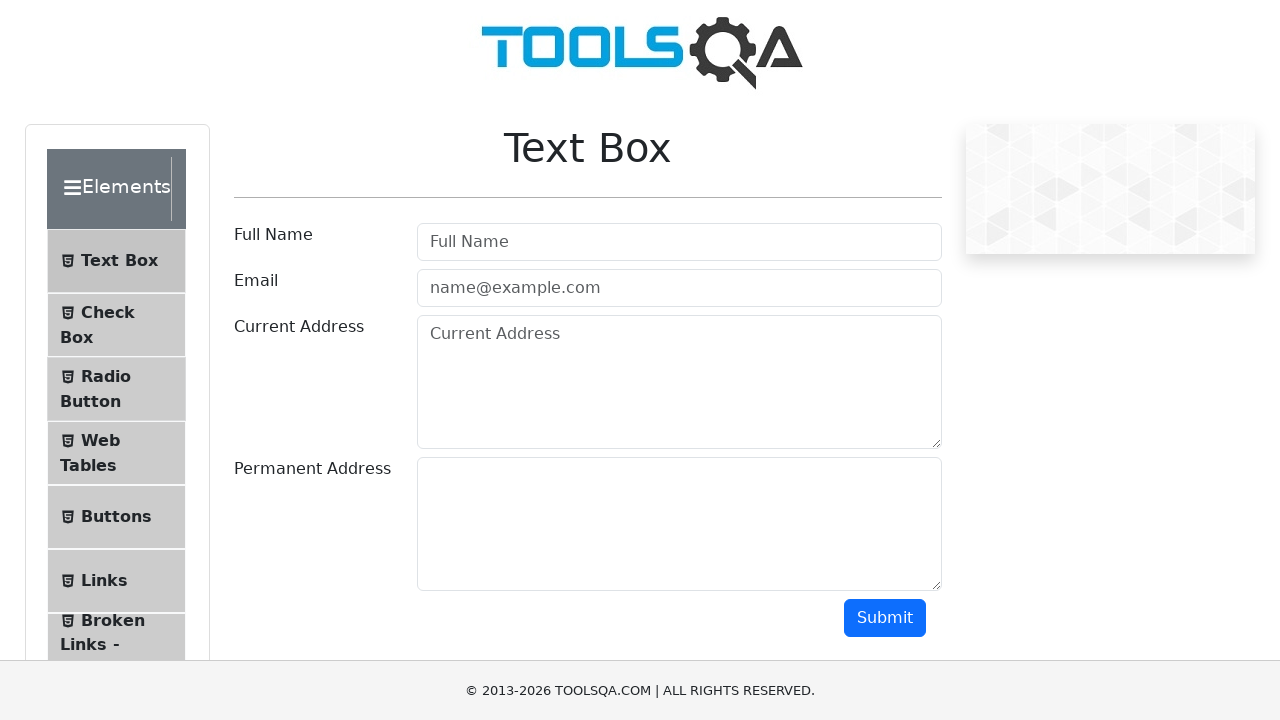

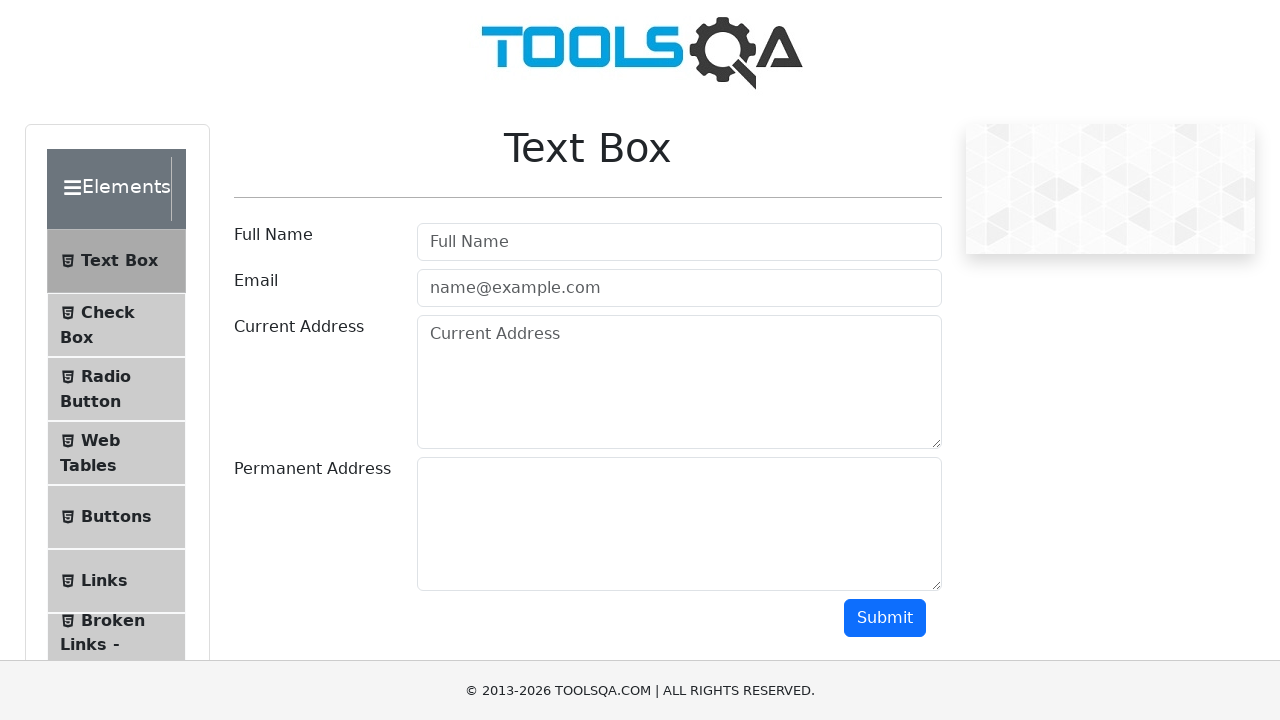